Tests handling of multiple browser windows by clicking a link that opens a new window, then switching between the parent and child windows to verify navigation and window management.

Starting URL: https://opensource-demo.orangehrmlive.com/web/index.php/auth/login

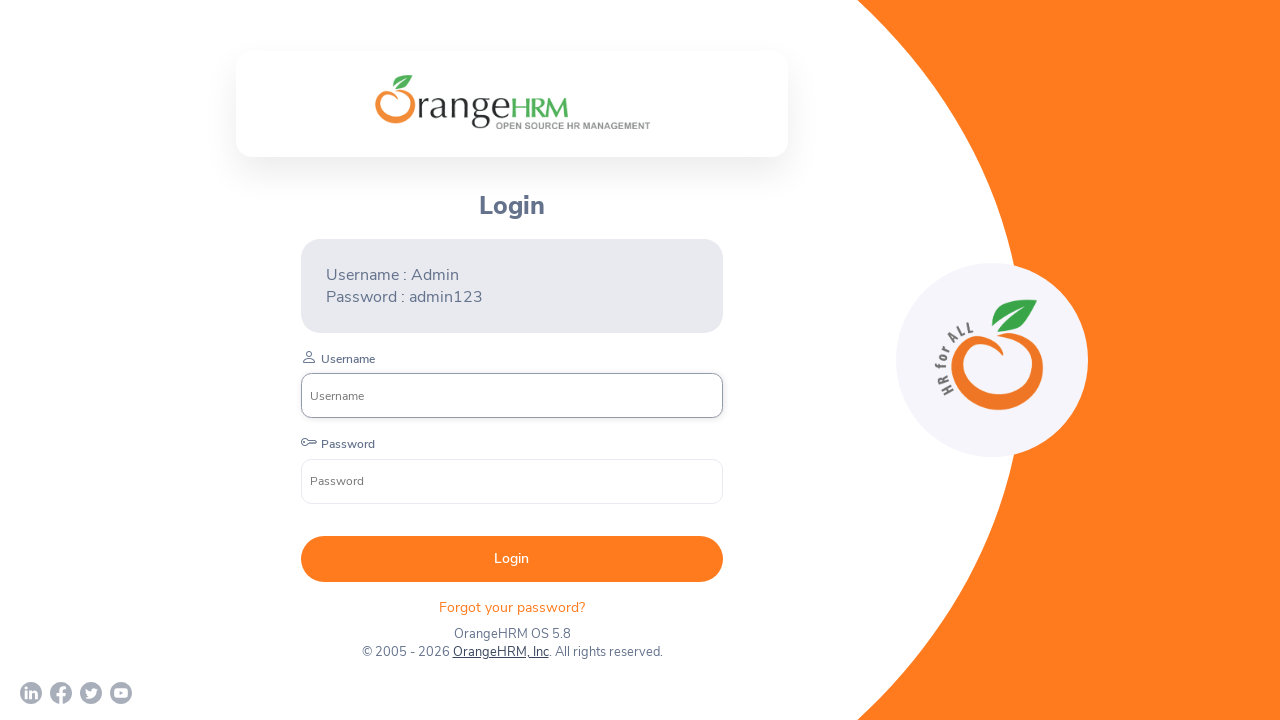

Clicked OrangeHRM, Inc link and captured new child window at (500, 652) on xpath=//a[normalize-space()='OrangeHRM, Inc']
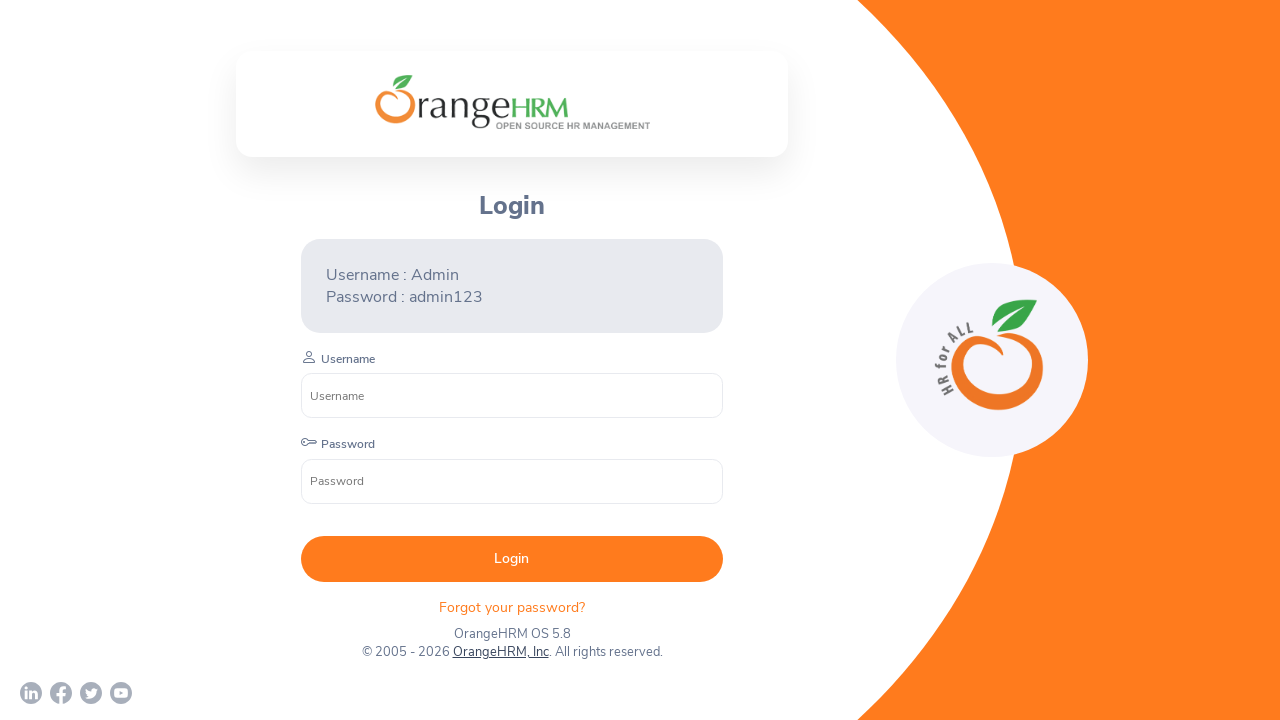

Child window loaded successfully
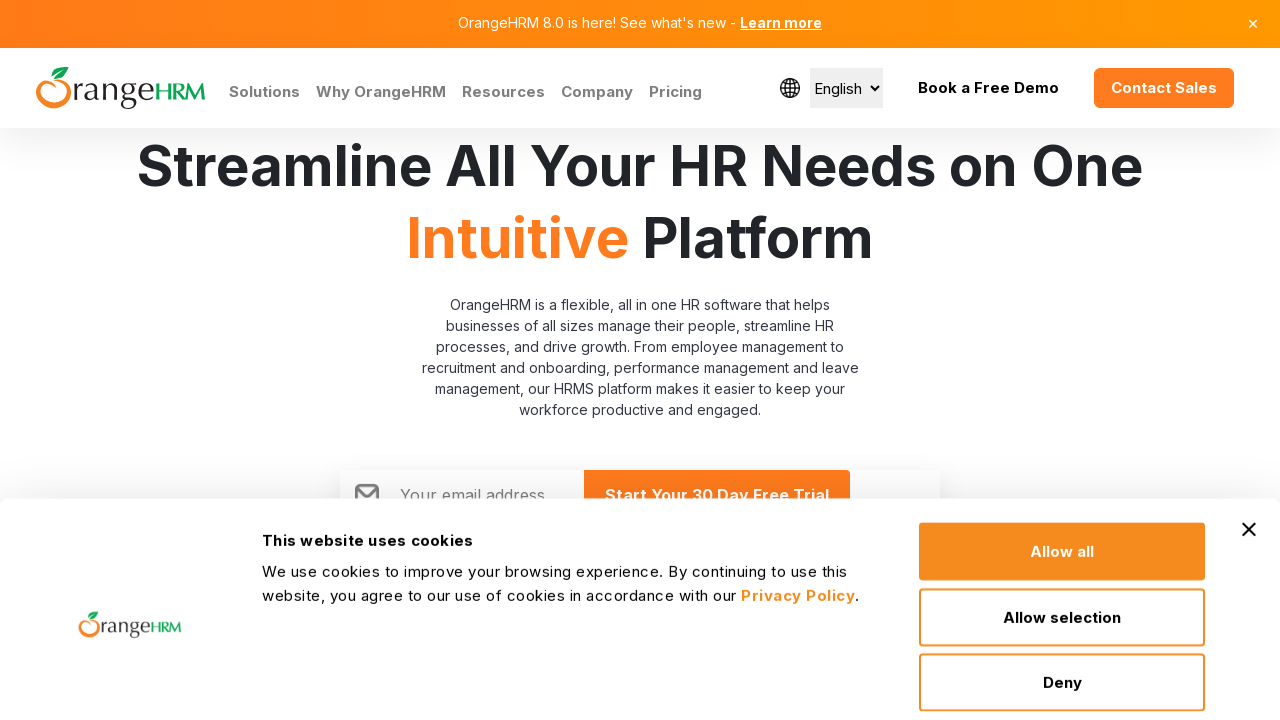

Retrieved child window title: Human Resources Management Software | HRMS | OrangeHRM
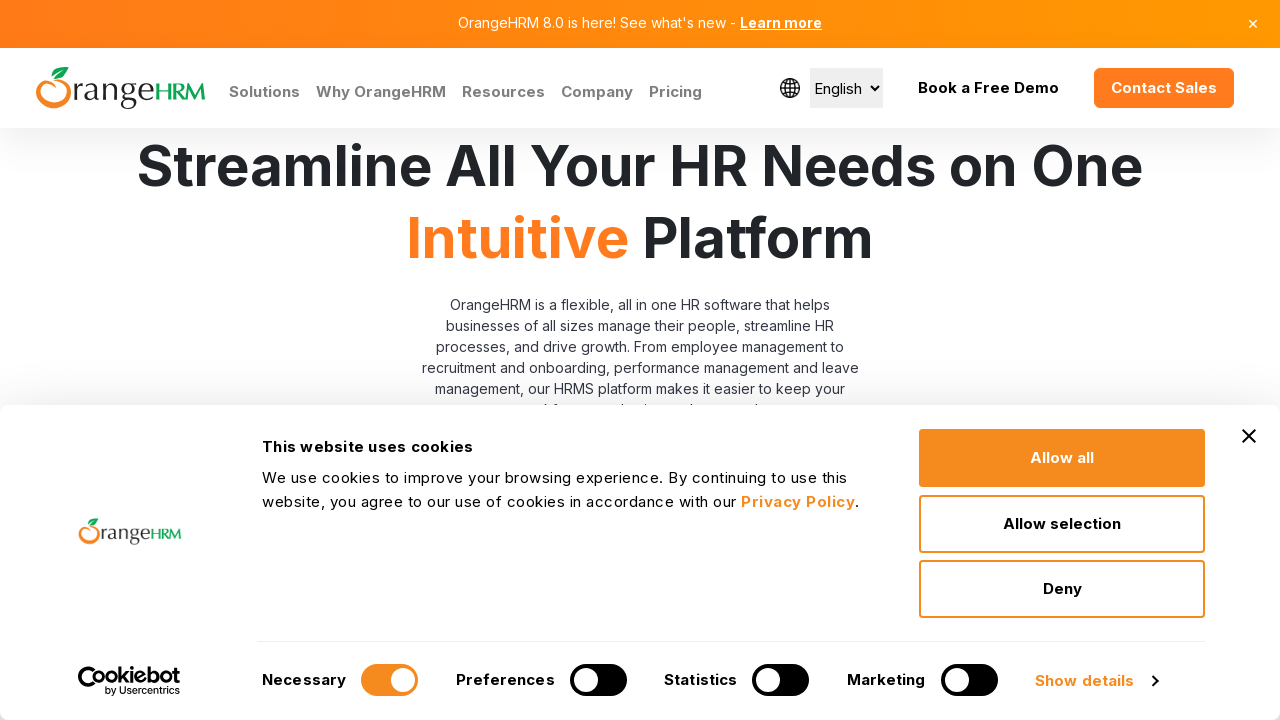

Retrieved parent window title: OrangeHRM
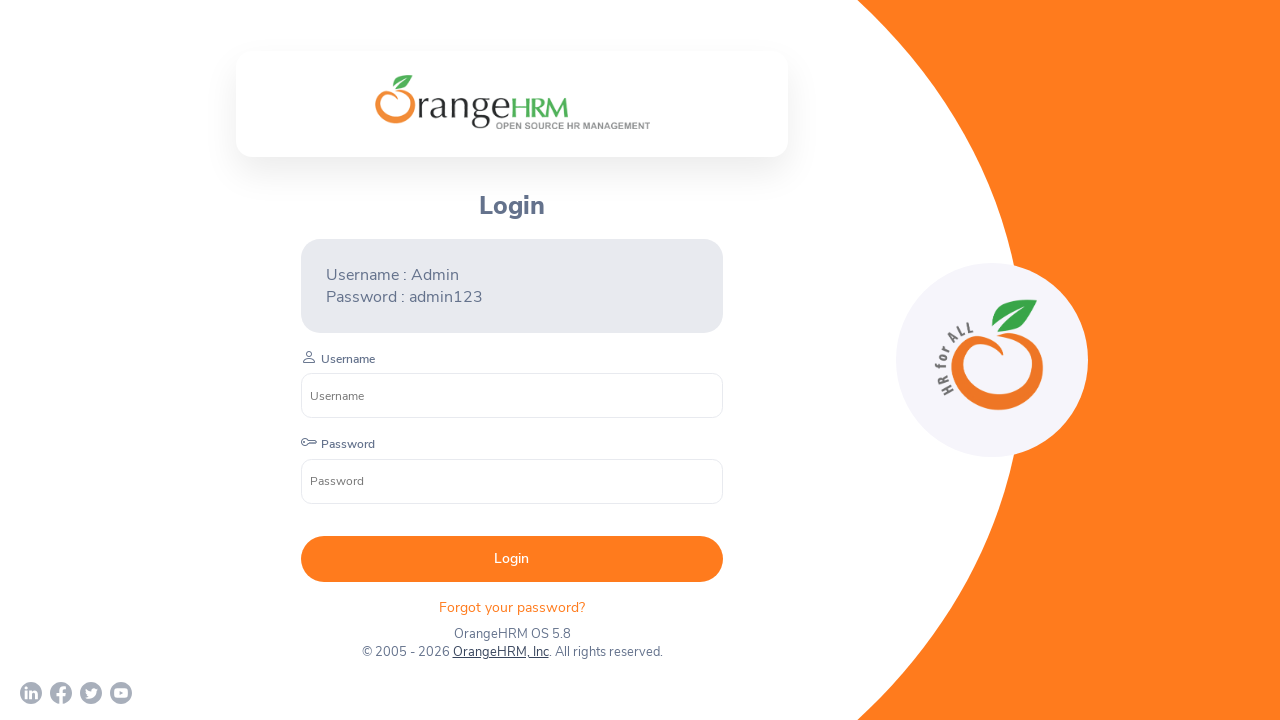

Retrieved parent window URL: https://opensource-demo.orangehrmlive.com/web/index.php/auth/login
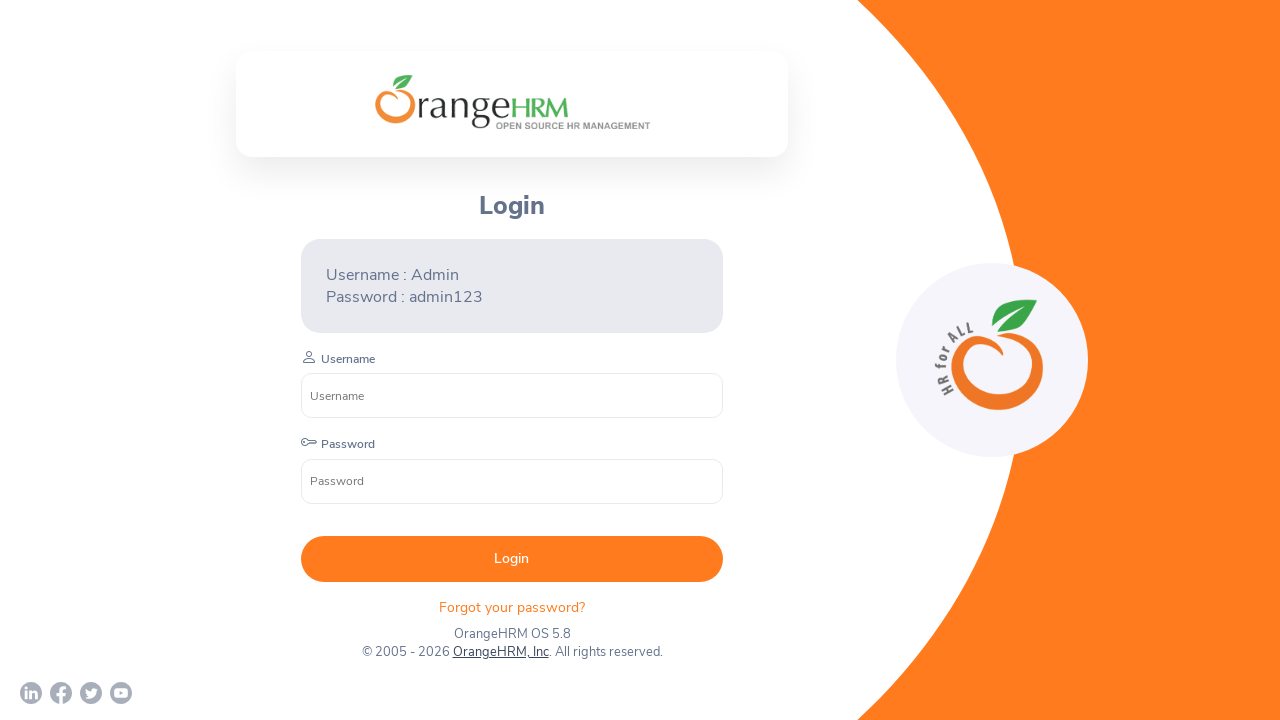

Retrieved child window URL: https://www.orangehrm.com/
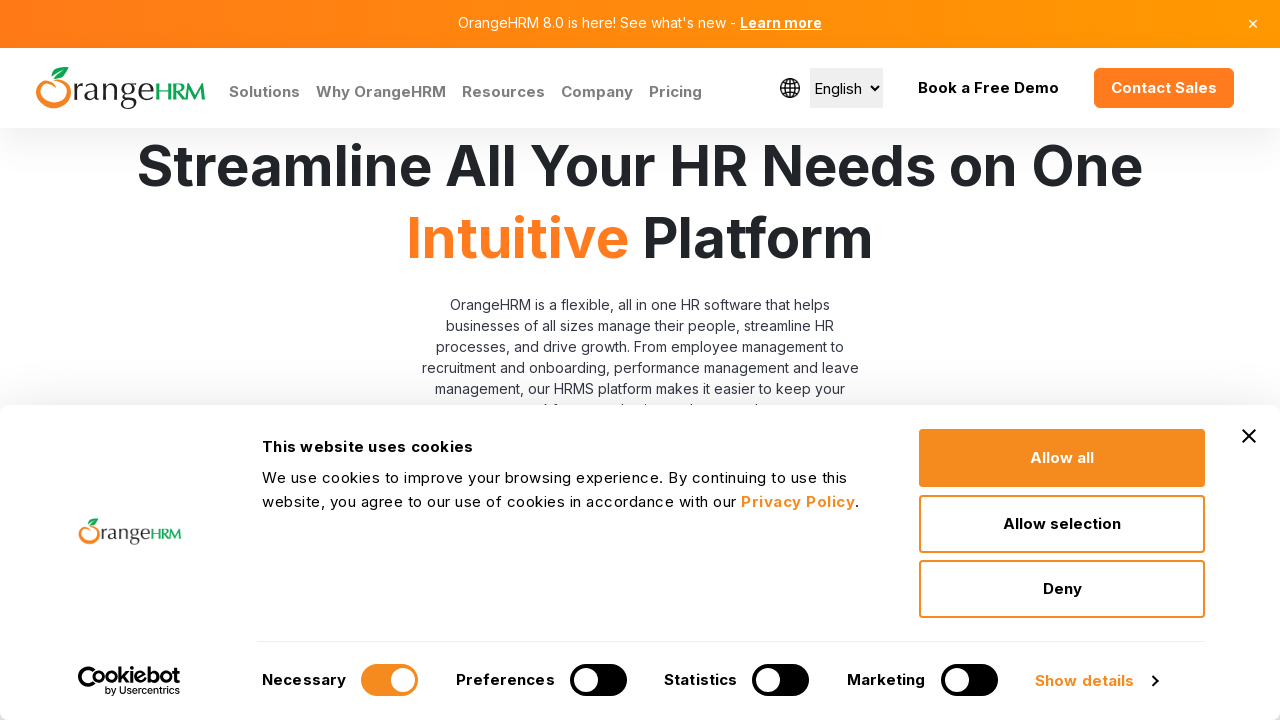

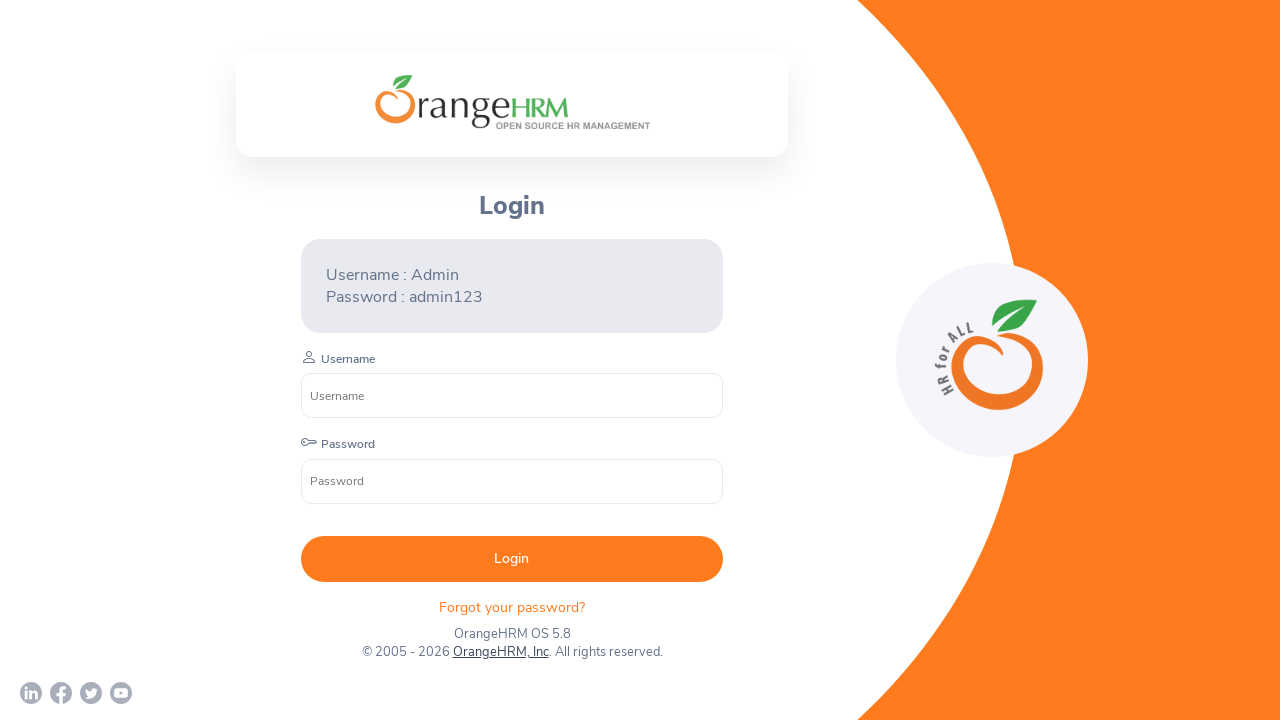